Tests drag and drop functionality by dragging a draggable element and dropping it onto a droppable target on the jQuery UI demo page.

Starting URL: https://jqueryui.com/resources/demos/droppable/default.html

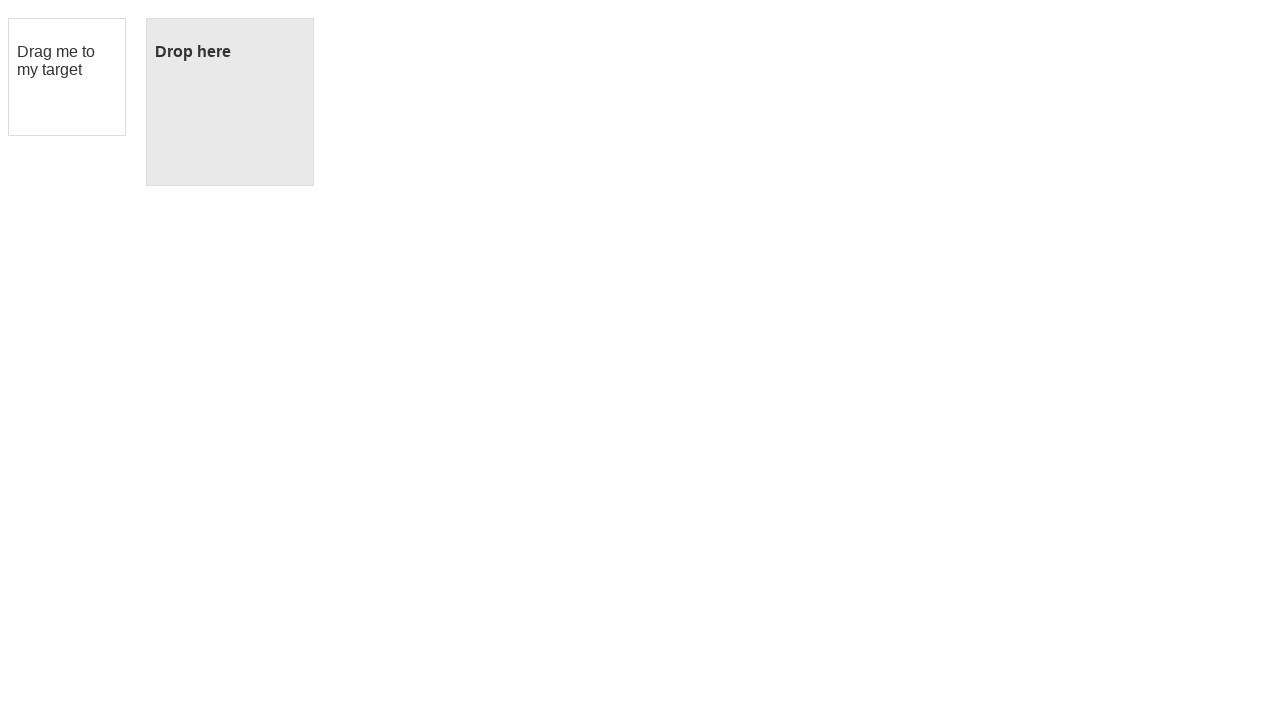

Located the draggable element with ID 'draggable'
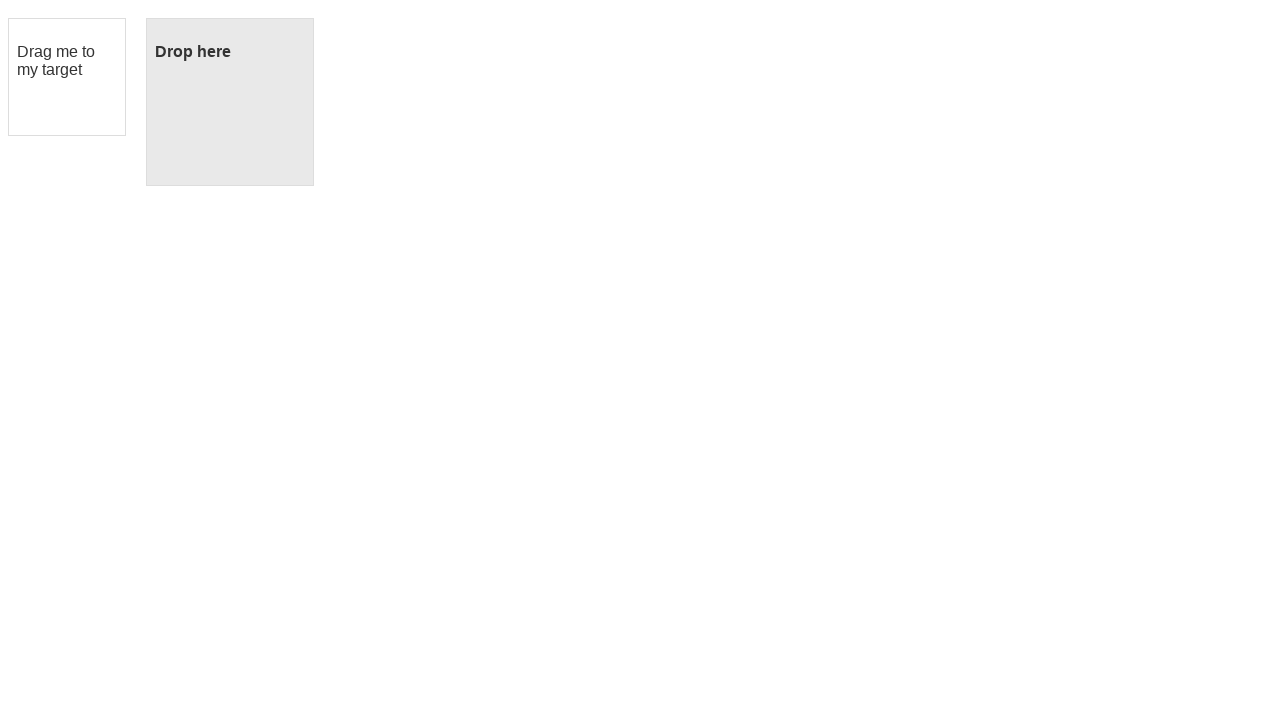

Located the droppable target element with ID 'droppable'
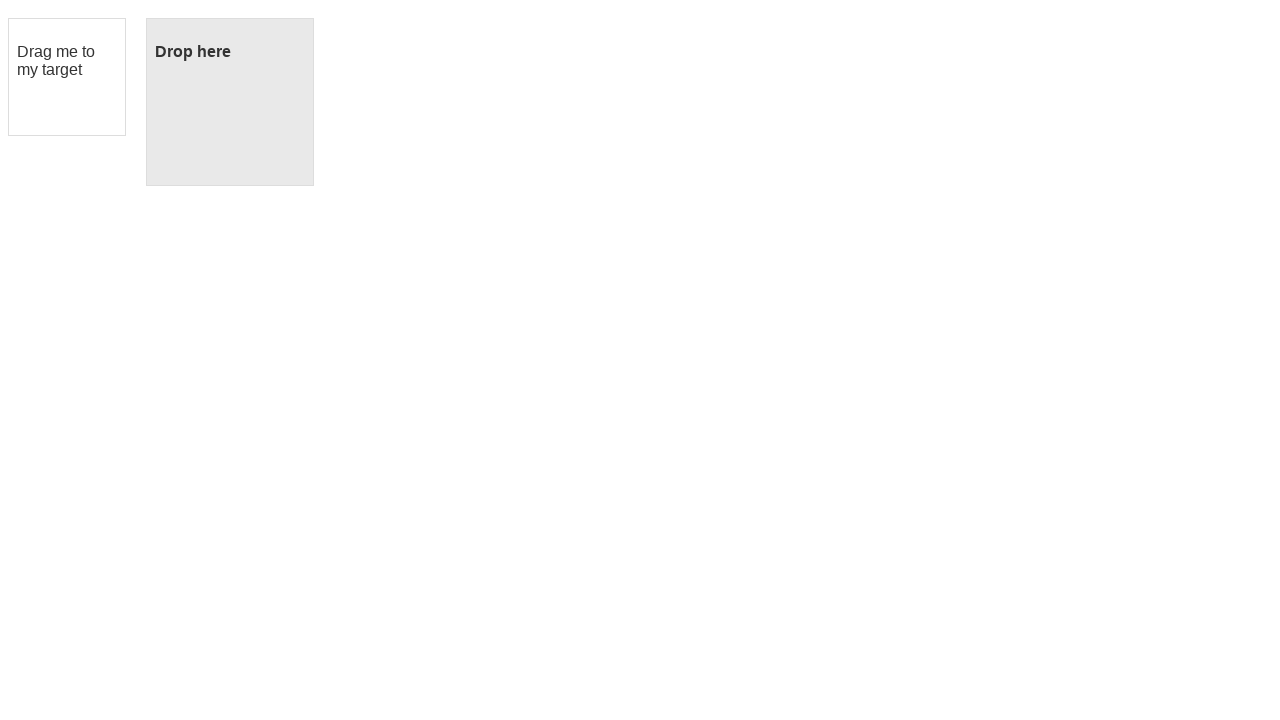

Dragged the draggable element onto the droppable target at (230, 102)
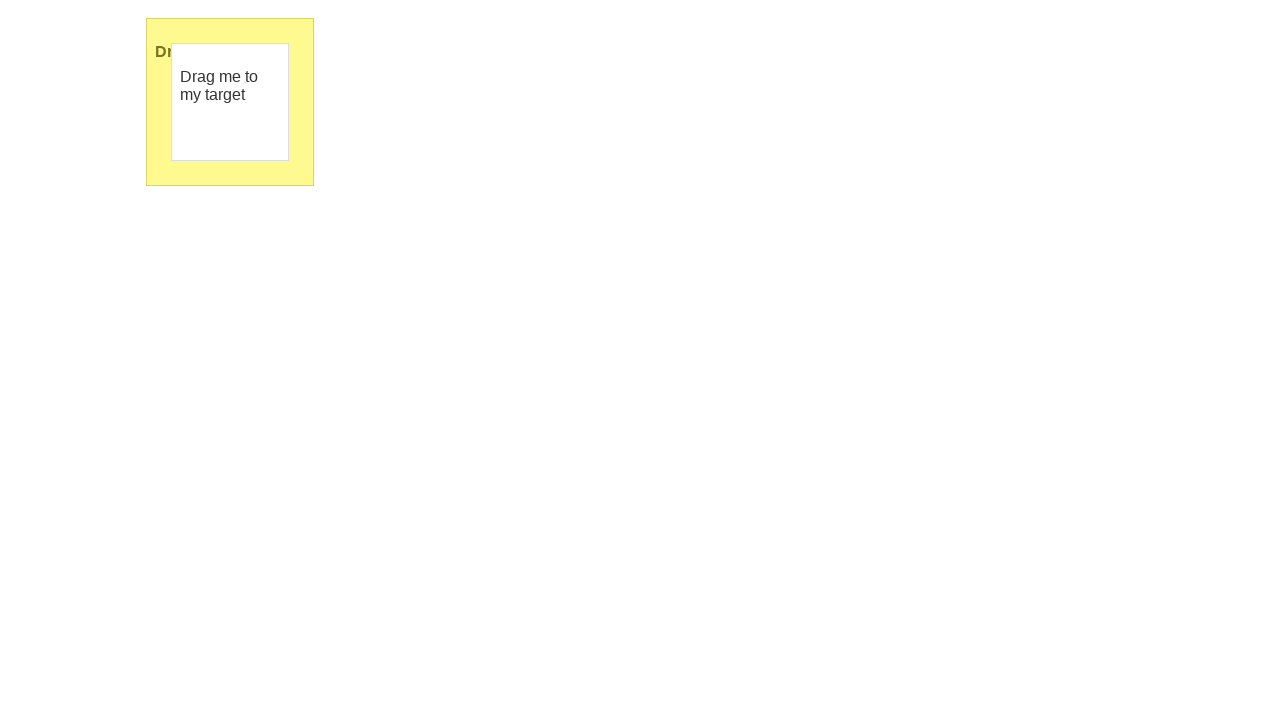

Verified that the drop was successful - droppable element now displays 'Dropped!'
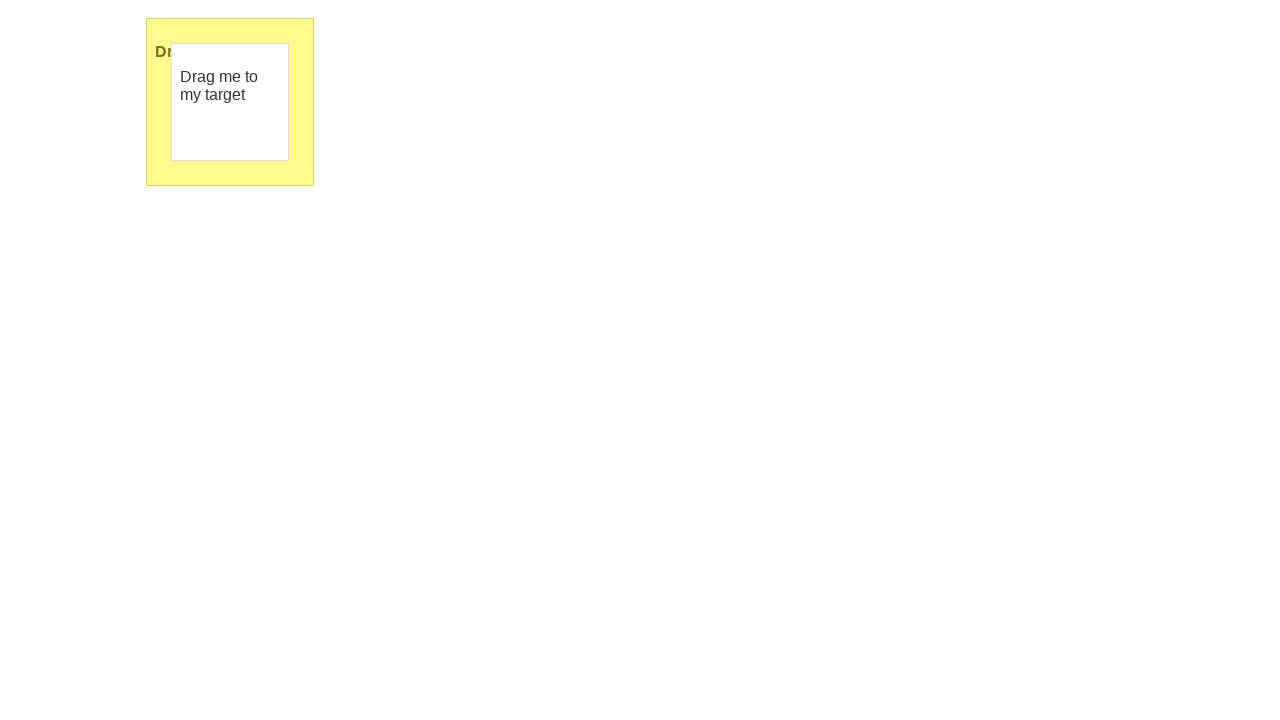

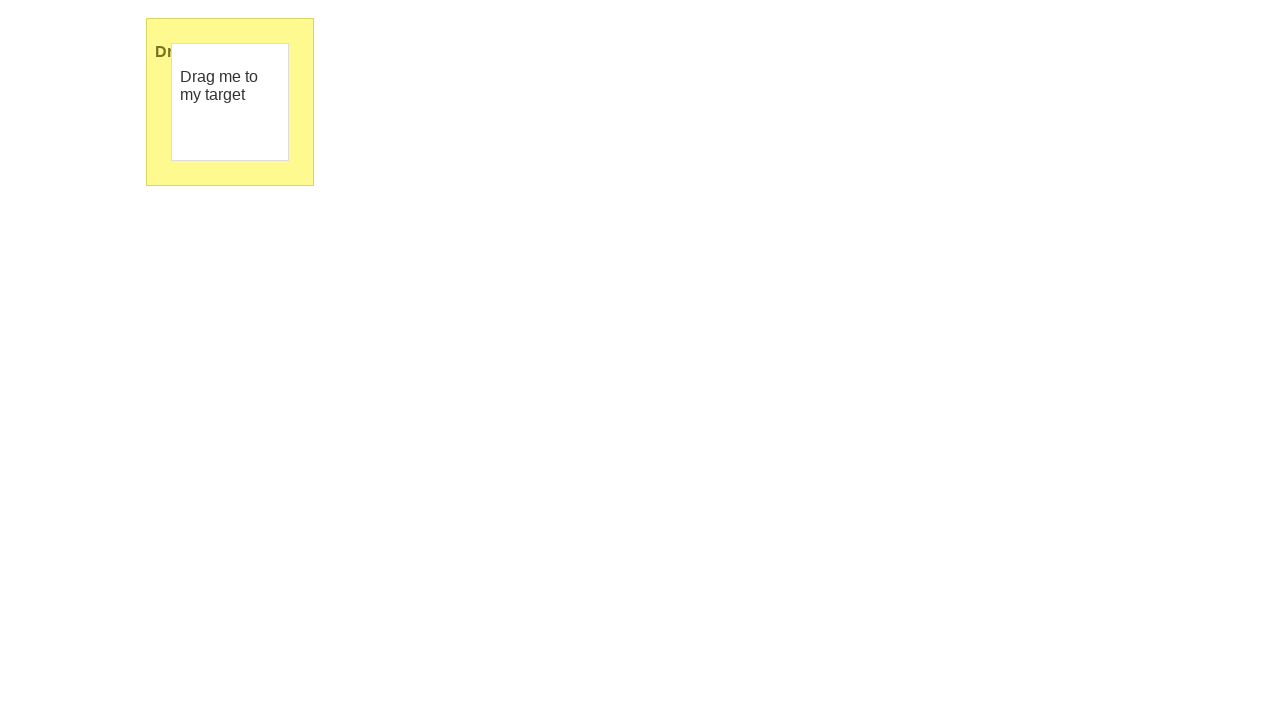